Tests comment form validation by entering a username longer than 30 characters and verifying the error message

Starting URL: https://rapchieuphim.com/phim/black-panther-wakanda-bat-diet#box-comments

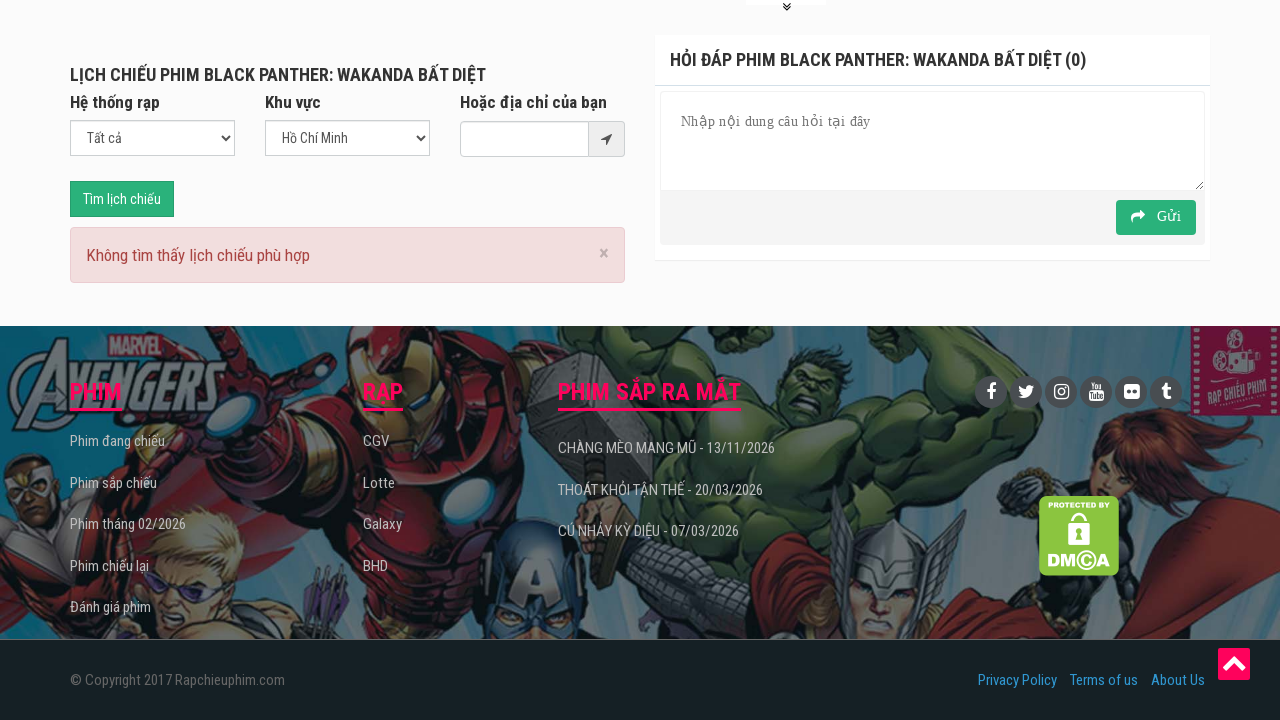

Clicked on message field to activate comment form at (932, 141) on textarea[name='message']
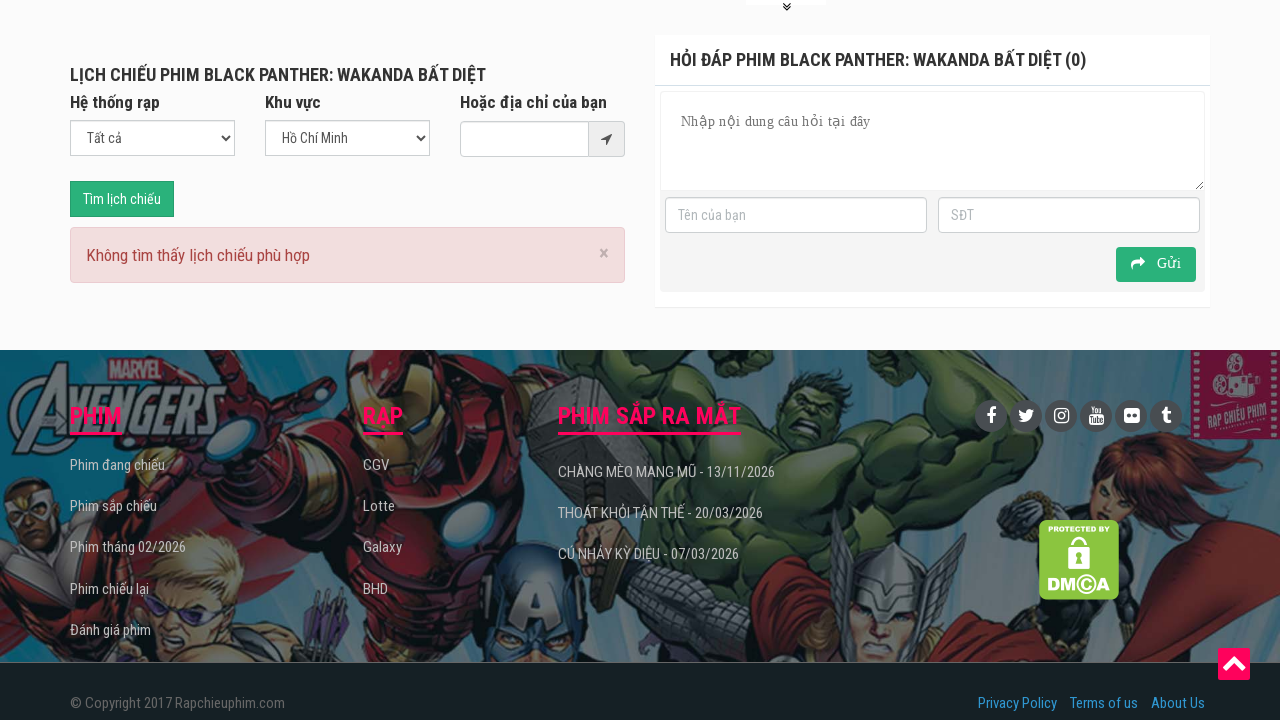

Filled username field with text longer than 30 characters (71 chars total) on input[name='username']
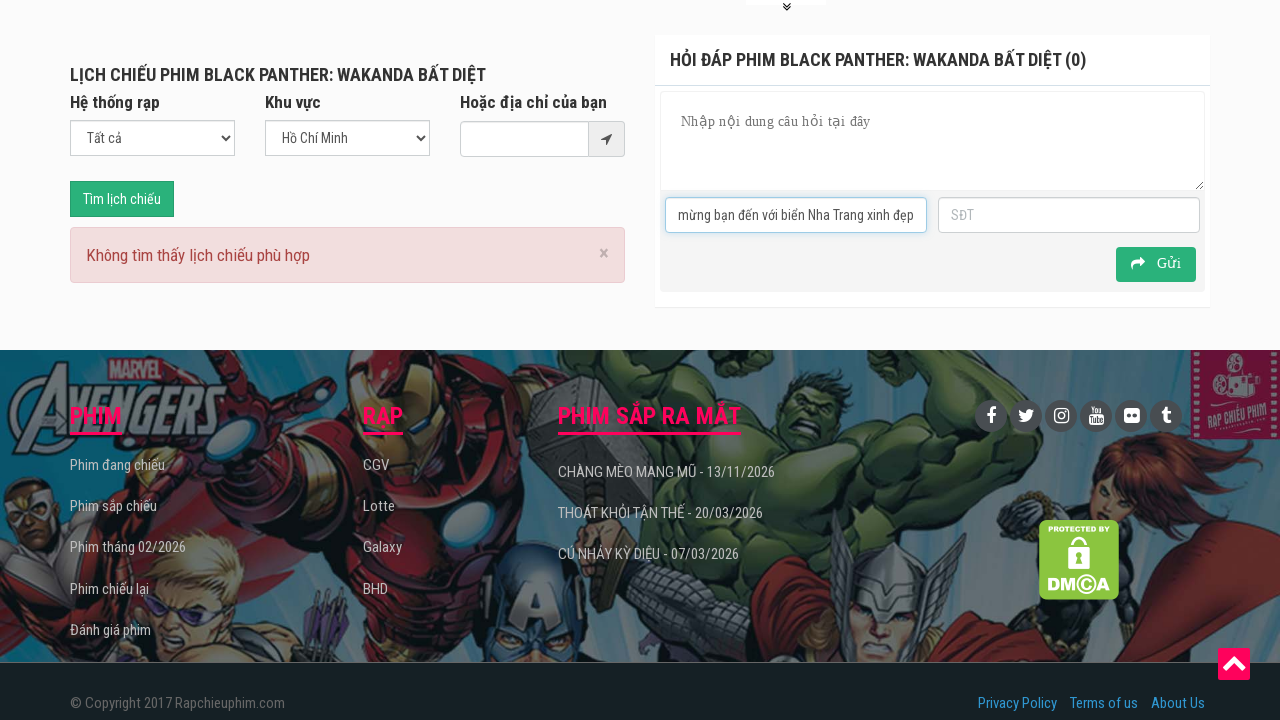

Filled phone field with valid phone number on input[name='userphone']
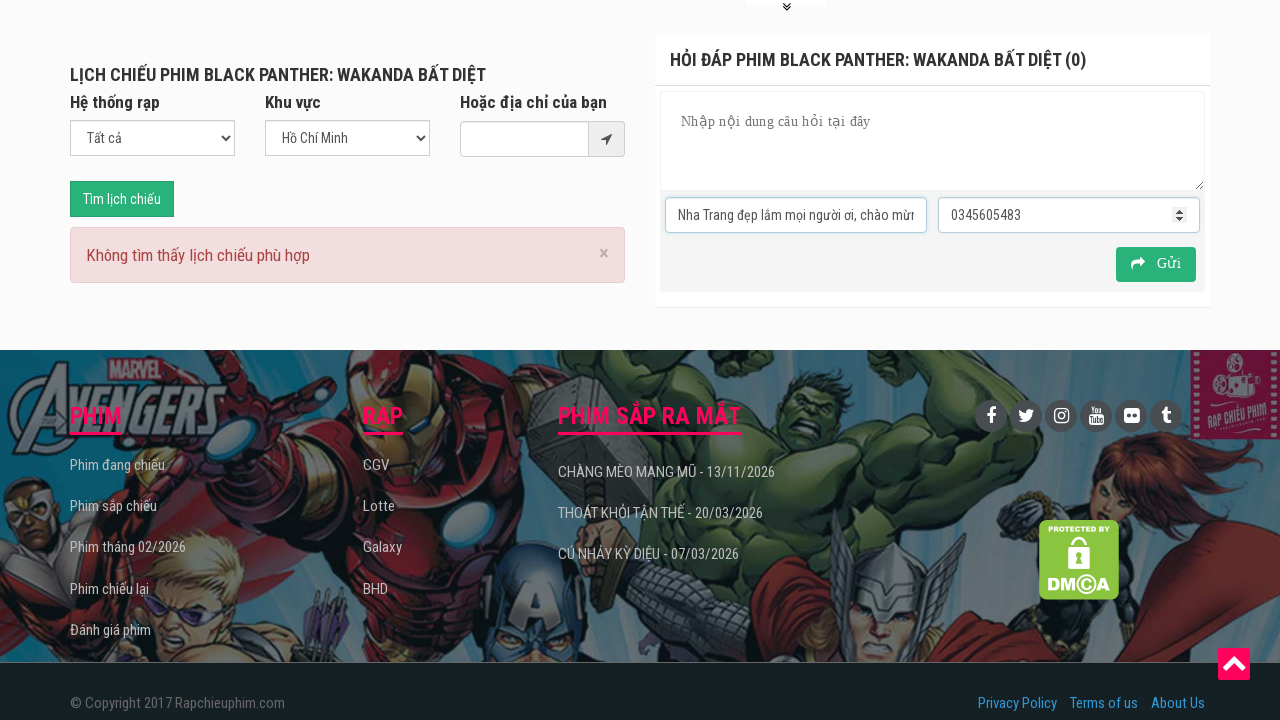

Filled message field with comment text on textarea[name='message']
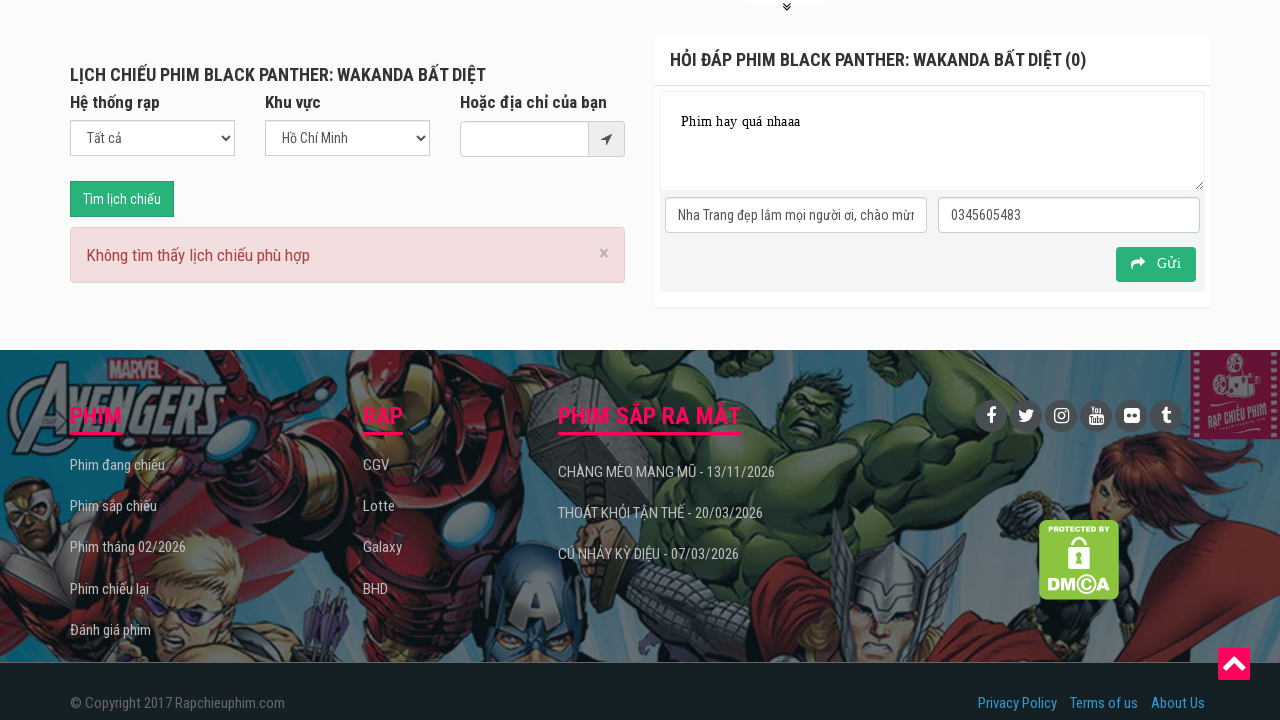

Clicked submit button to verify validation error for username exceeding 30 characters at (1156, 264) on button.btn.btn-success.green
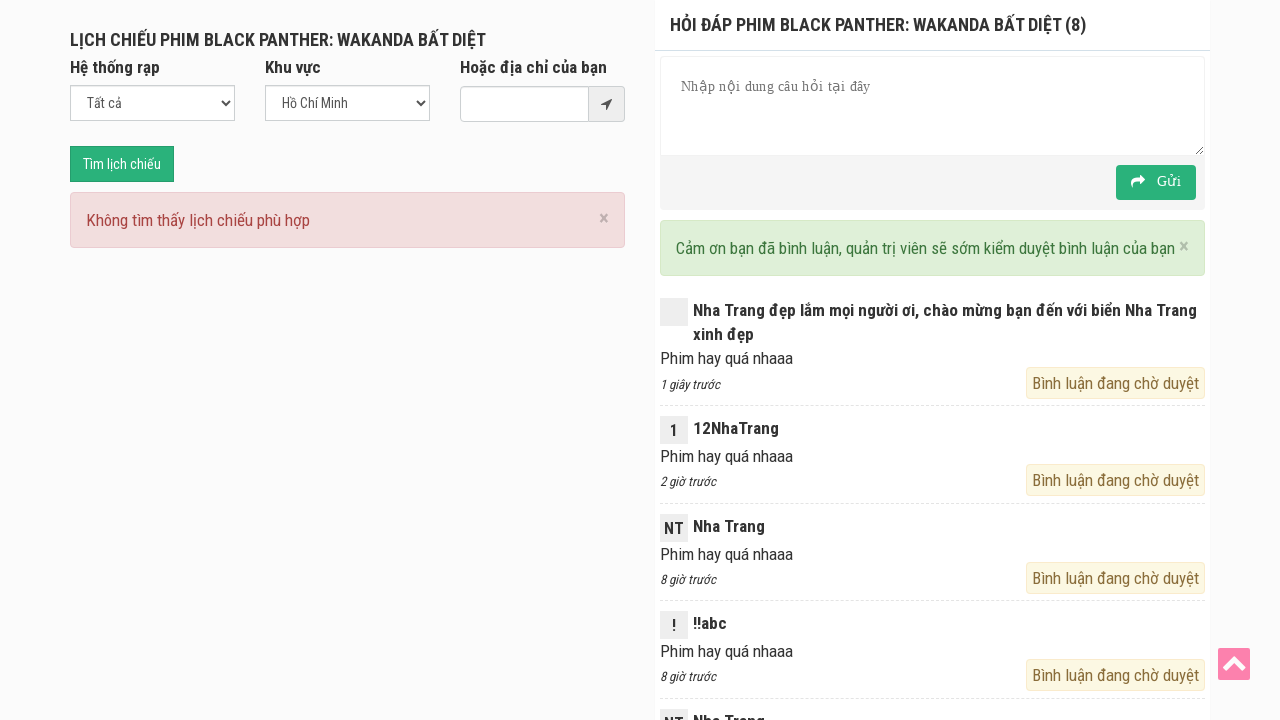

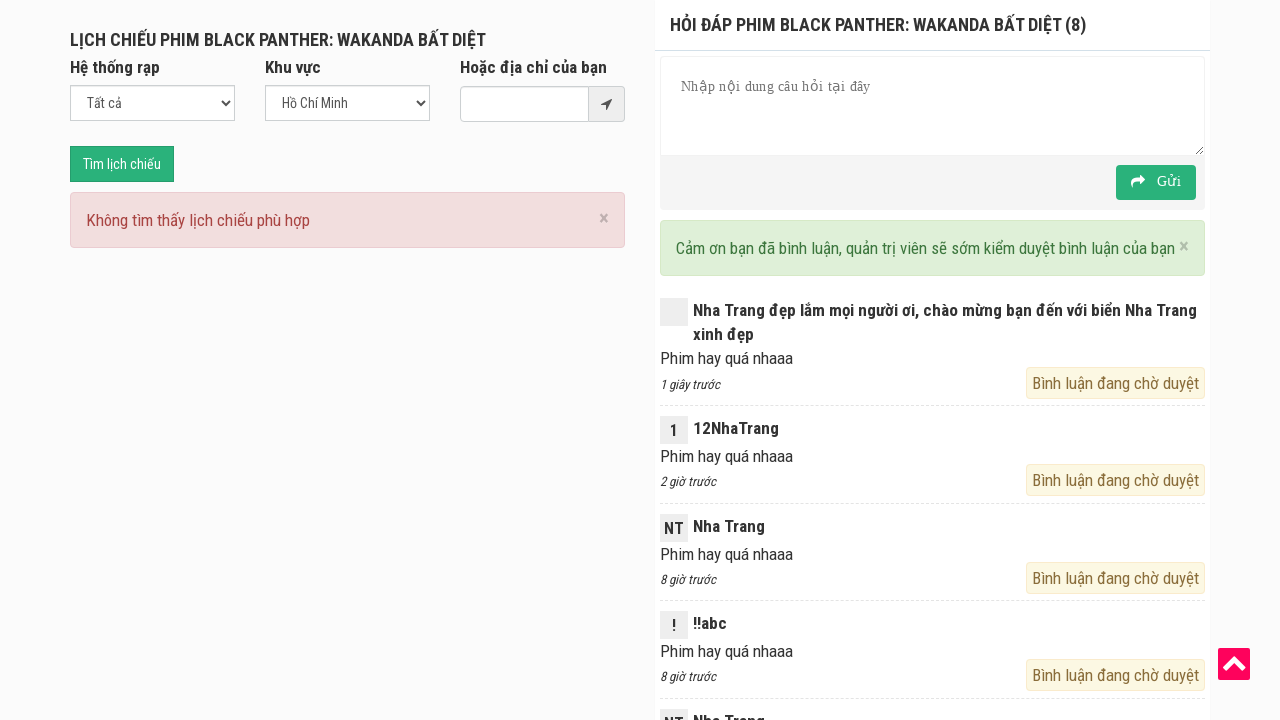